Tests alert handling functionality by navigating to a timeout test page, clicking a button to trigger an alert, waiting for the alert to appear, and accepting it

Starting URL: https://letcode.in/test

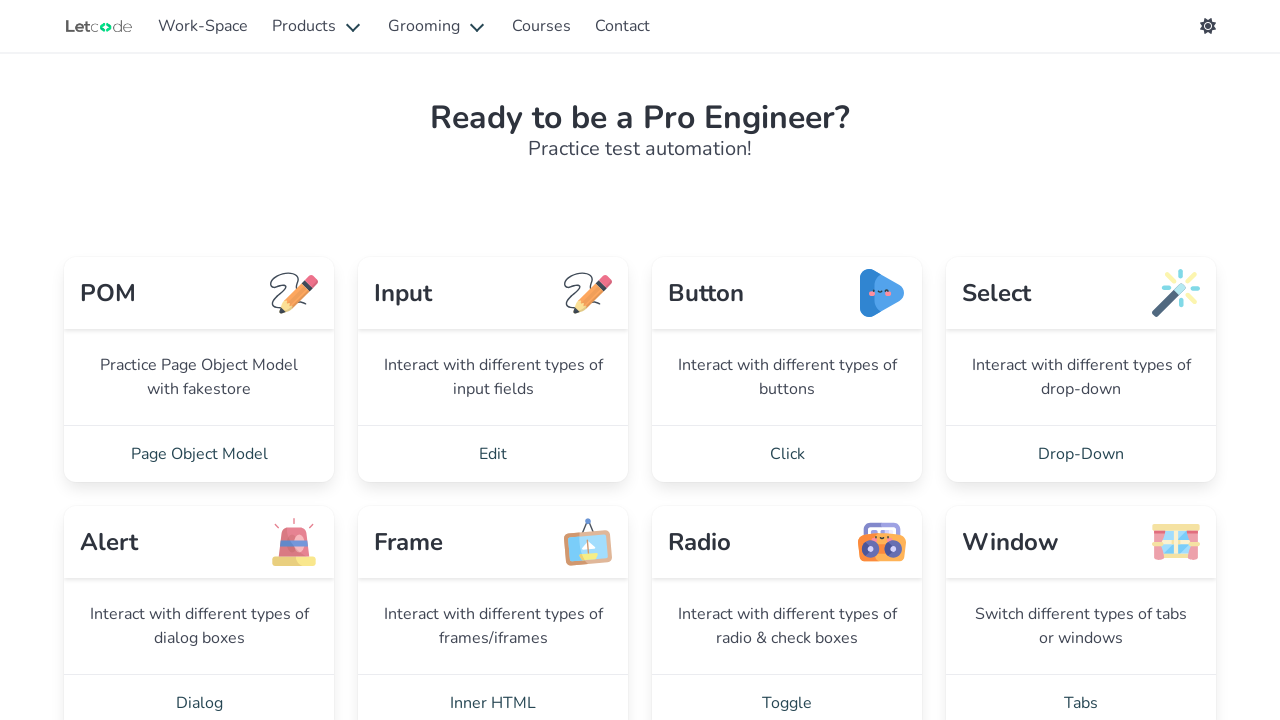

Clicked on the Timeout link to navigate to timeout test page at (787, 360) on xpath=//a[normalize-space()='Timeout']
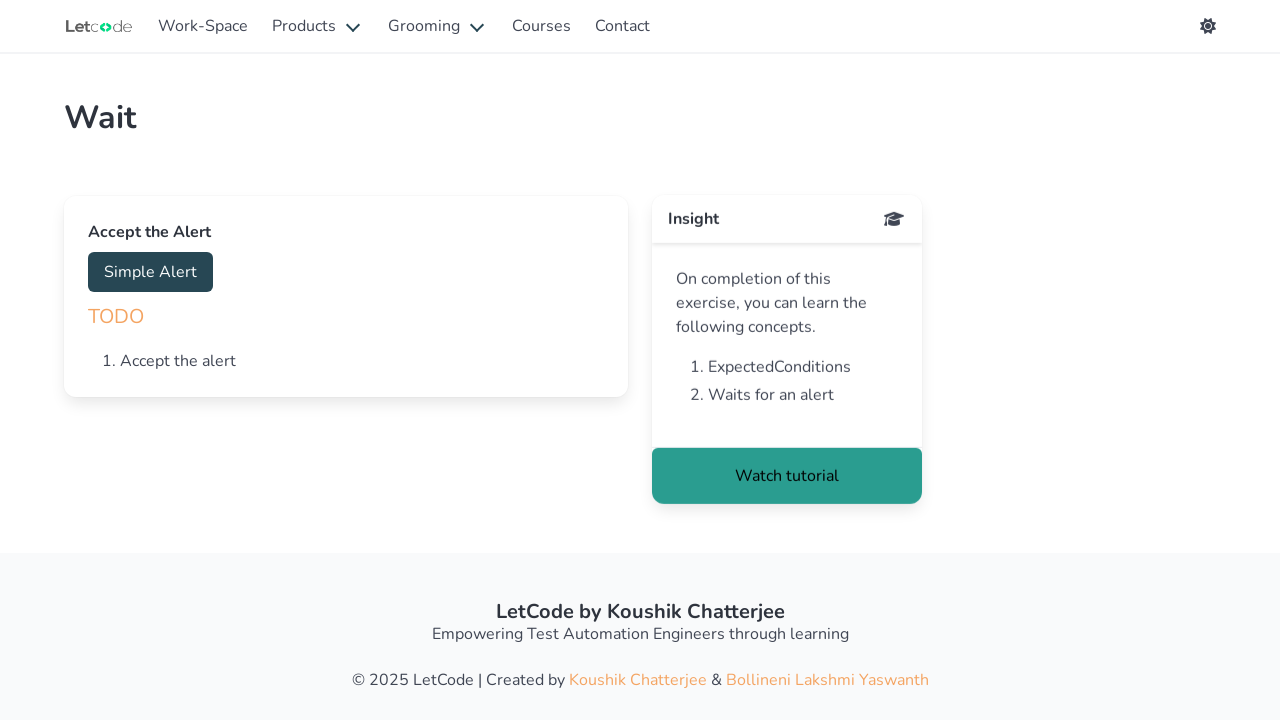

Clicked the accept button to trigger the alert at (150, 272) on #accept
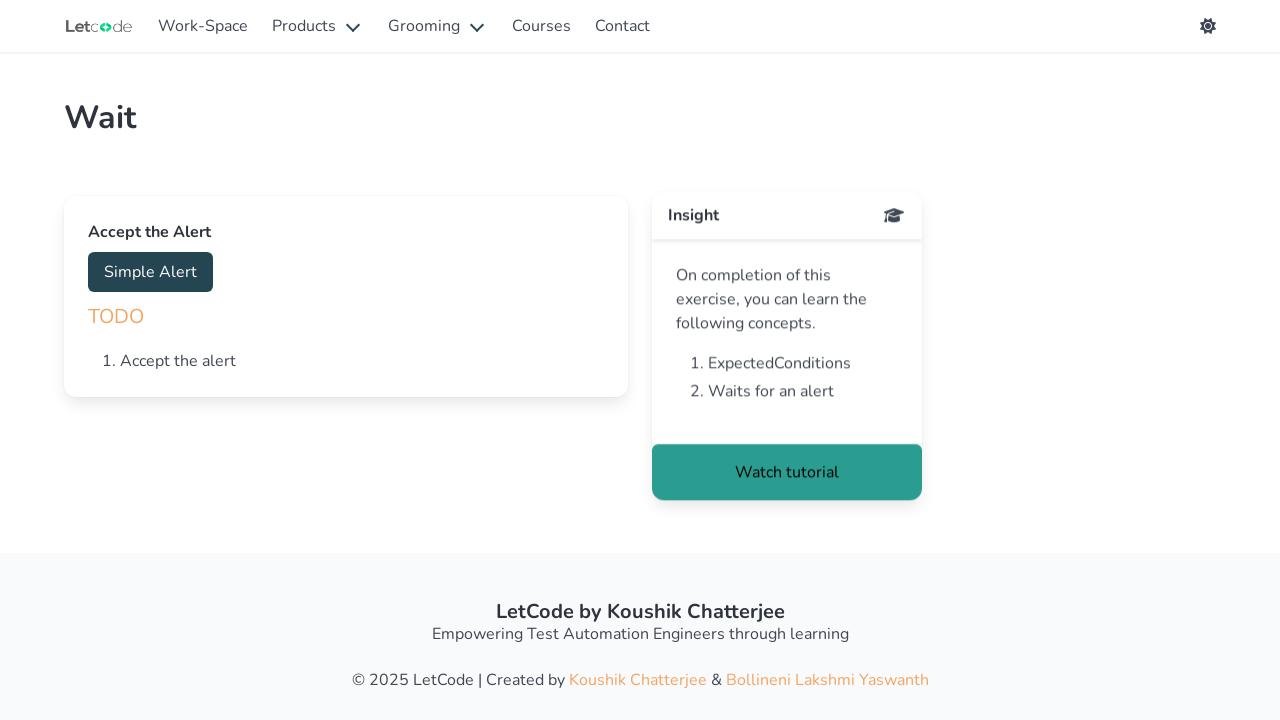

Set up event listener to automatically accept dialog alerts
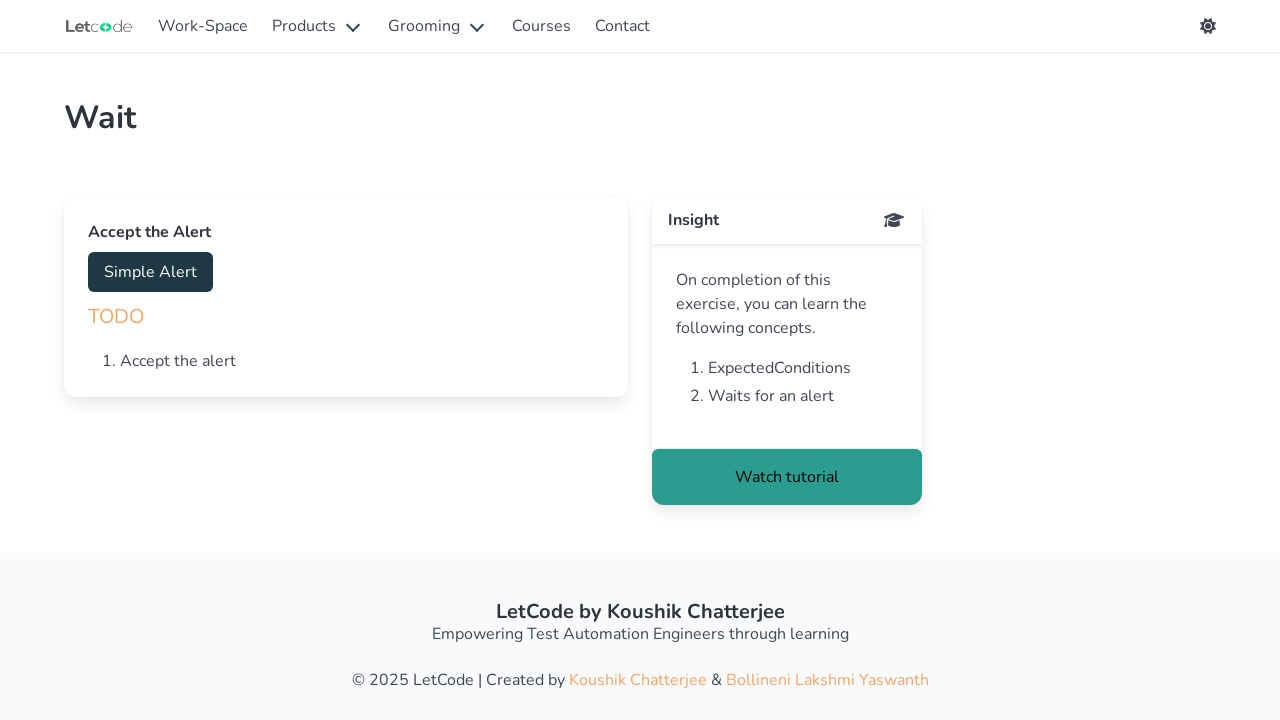

Waited 3 seconds for alert to be triggered and processed
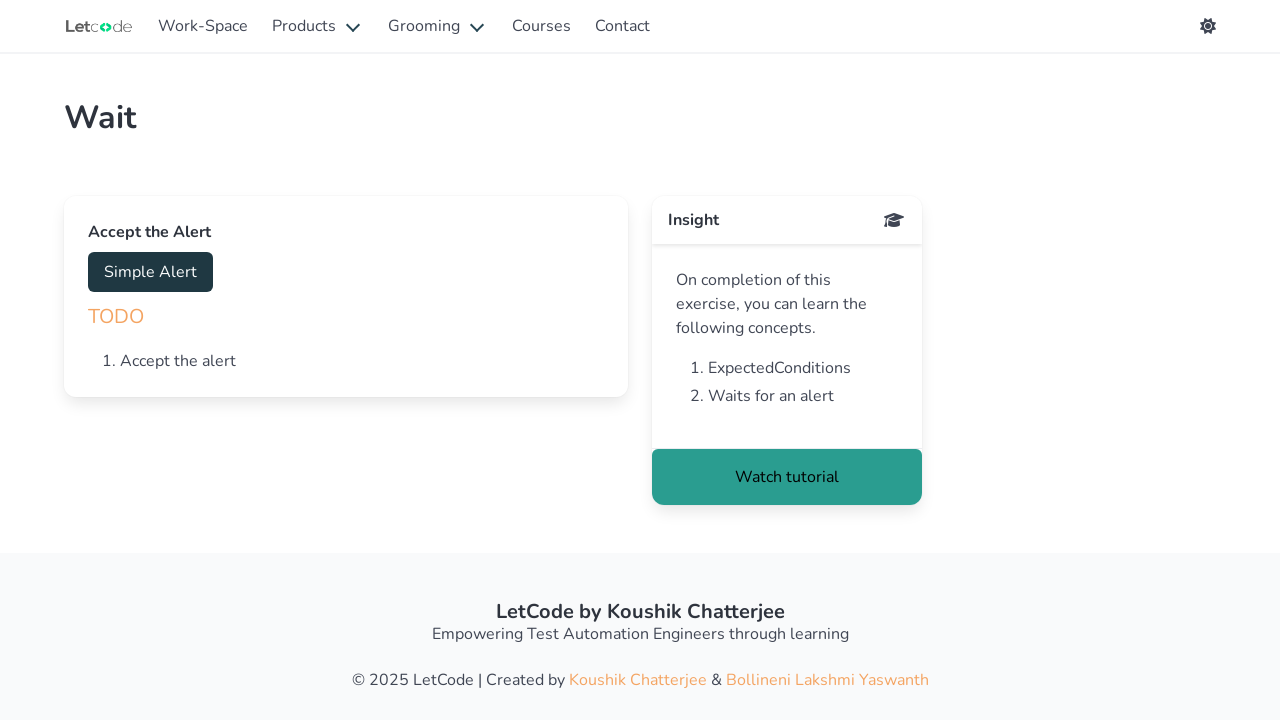

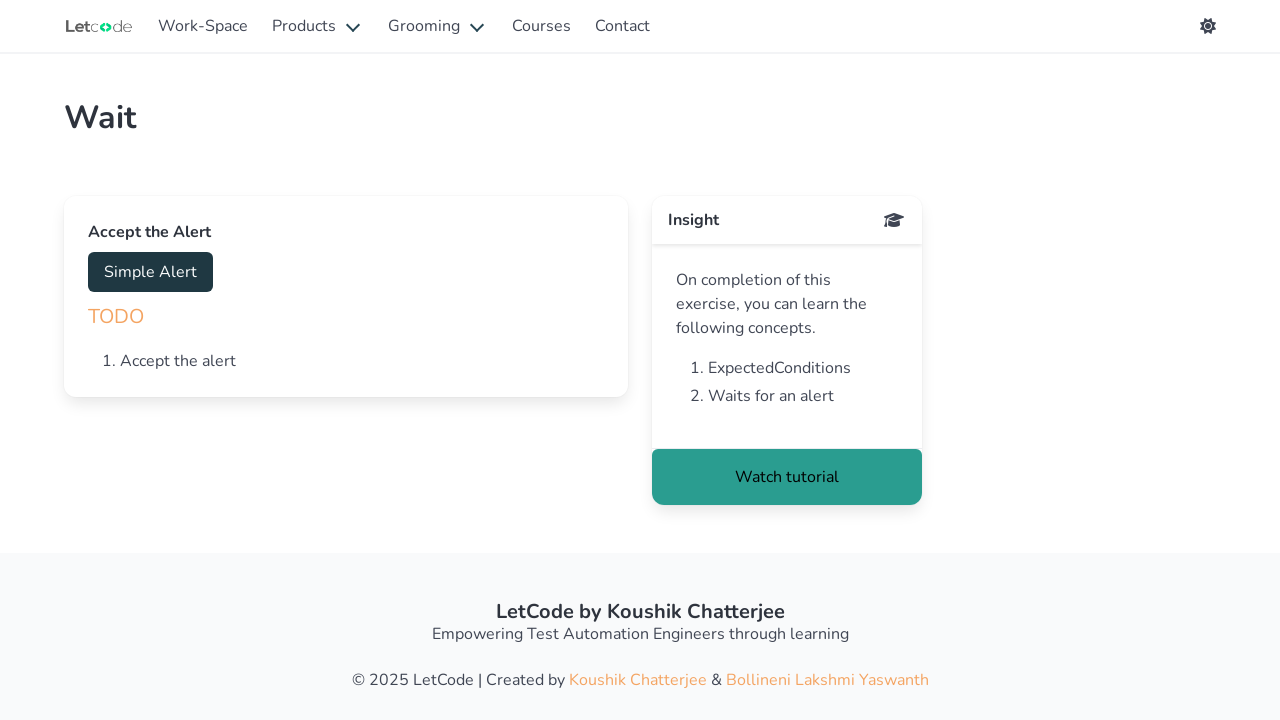